Navigates to the OrangeHRM login page and verifies the page loads by retrieving the page title

Starting URL: https://opensource-demo.orangehrmlive.com/web/index.php/auth/login

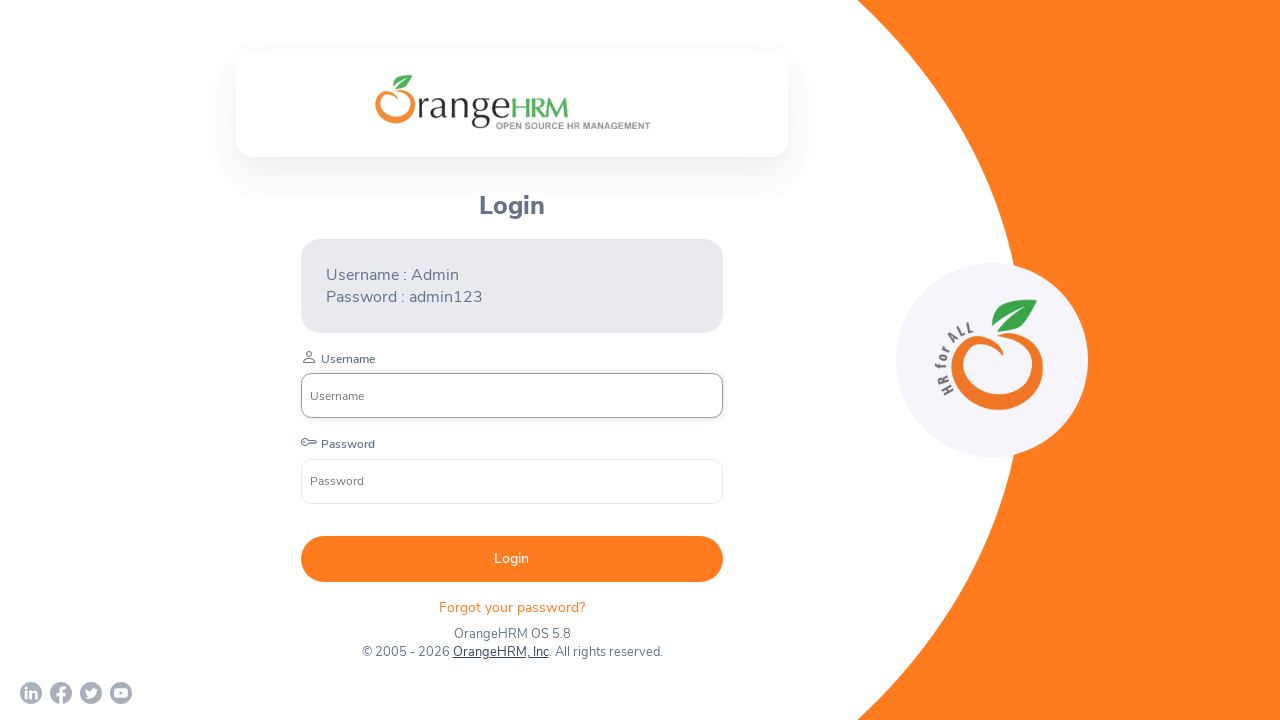

Waited for page DOM to be fully loaded
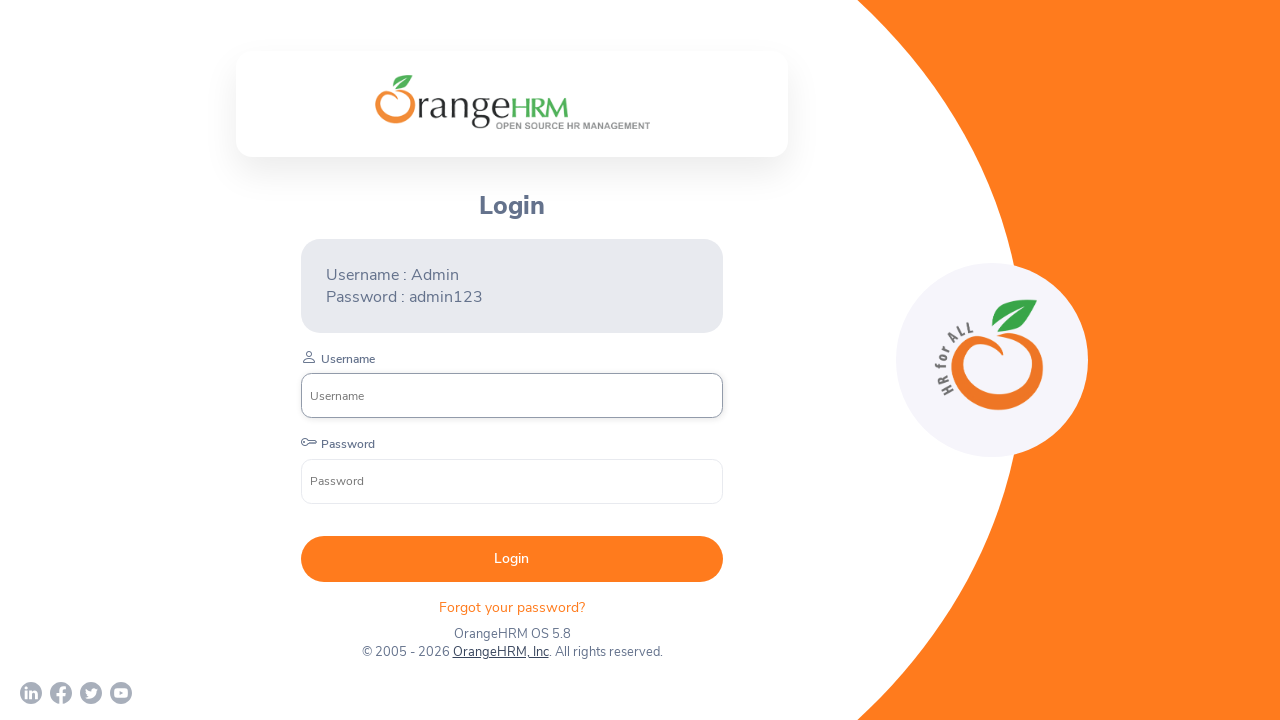

Retrieved page title: OrangeHRM
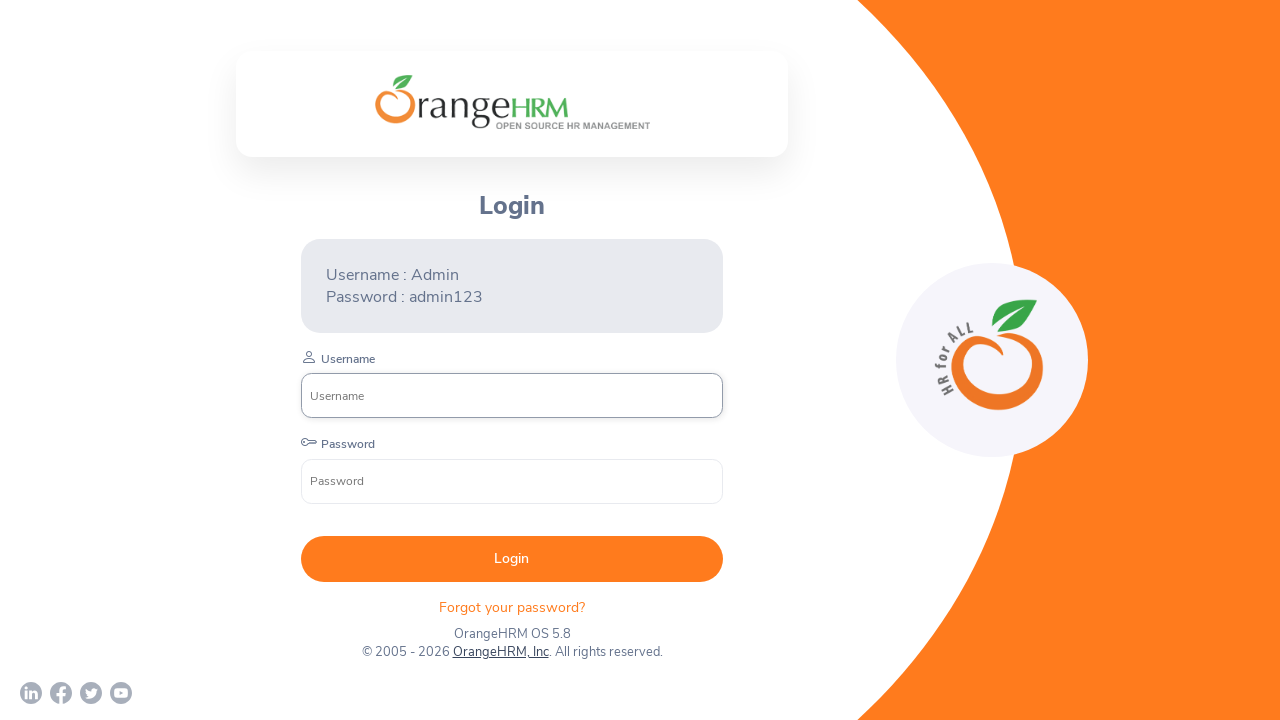

Printed page title to console
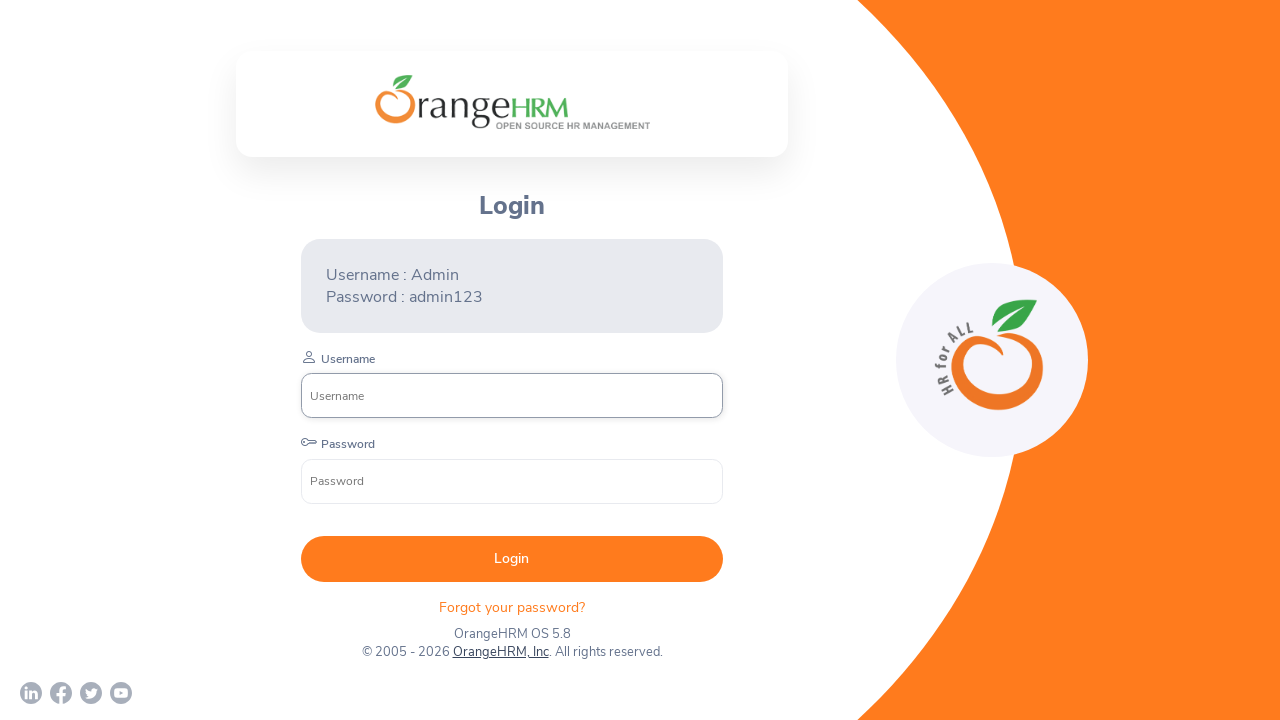

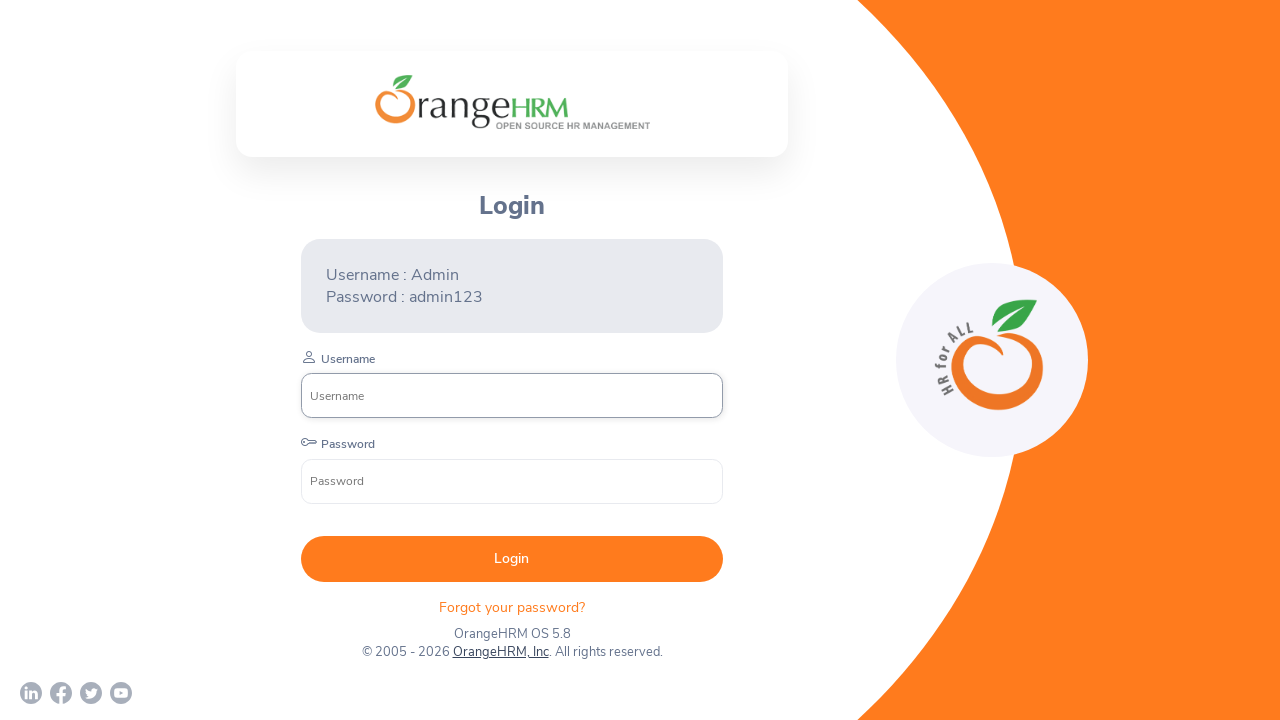